Tests that clicking in the donut chart changes the sunburst prompt text

Starting URL: https://idvorkin.github.io/todo_enjoy

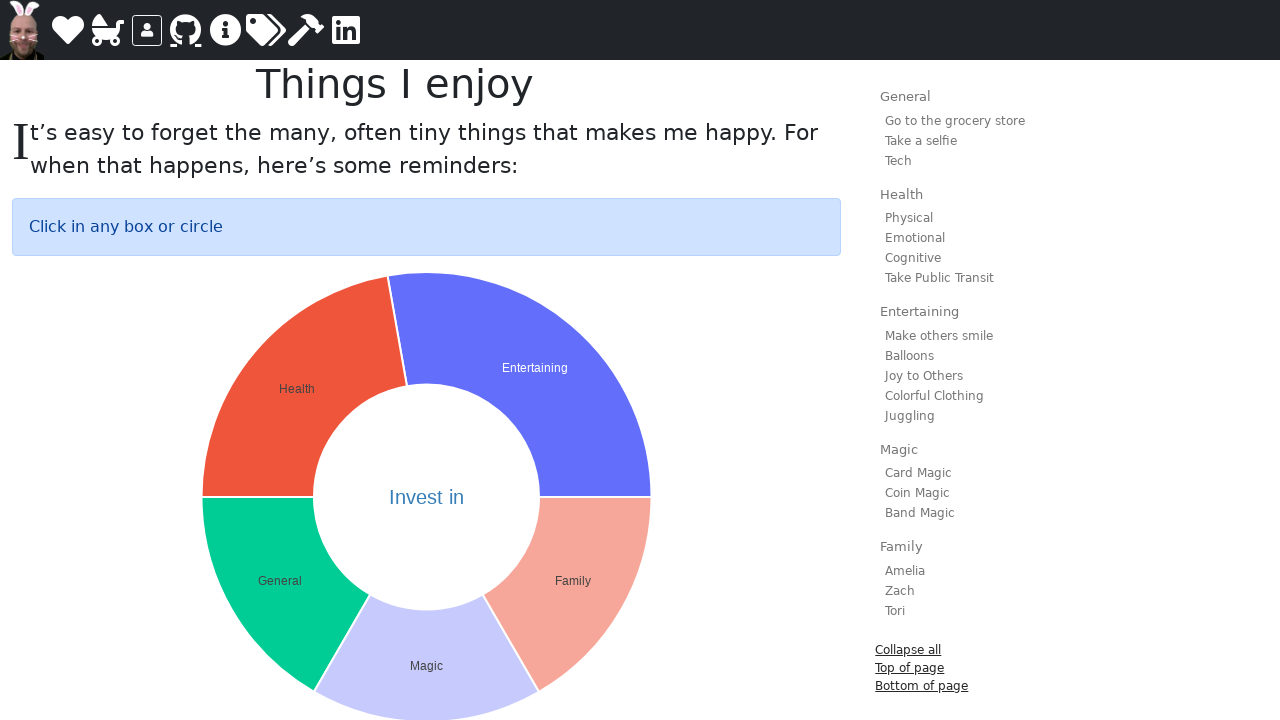

Waited for donut center text element to load
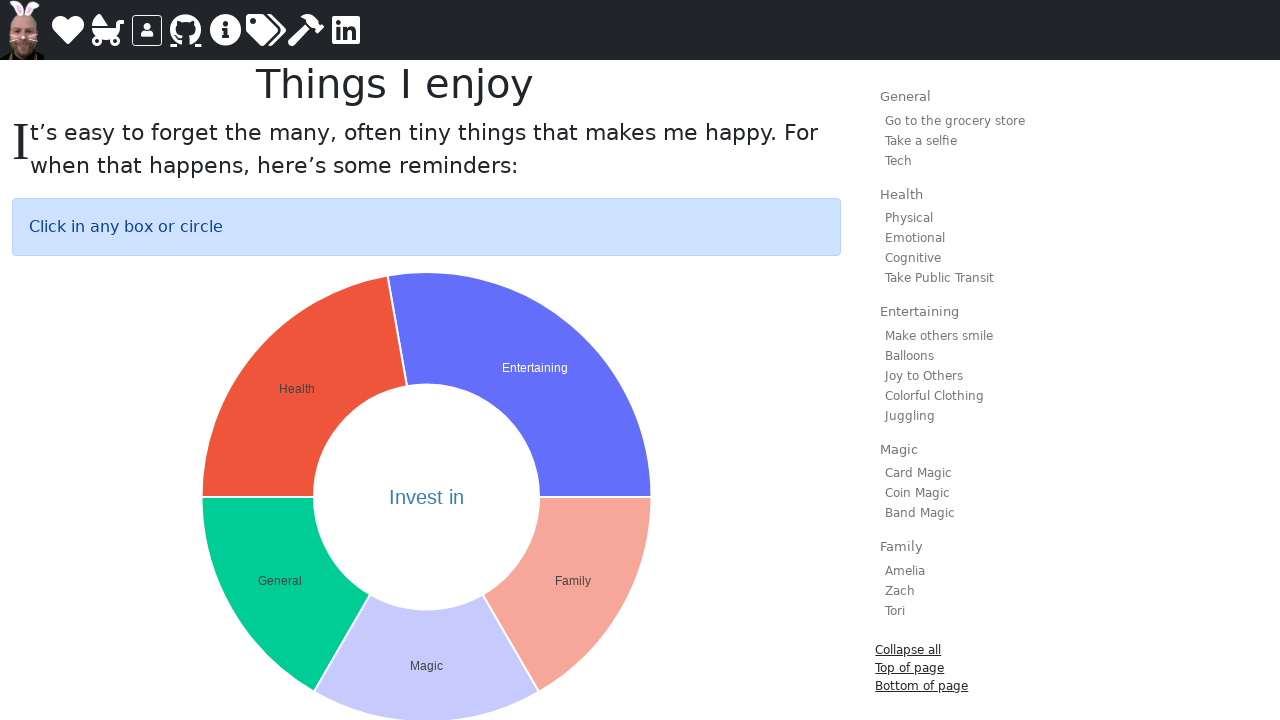

Clicked donut center to change sunburst prompt text at (426, 497) on .sunburst text >> nth=0
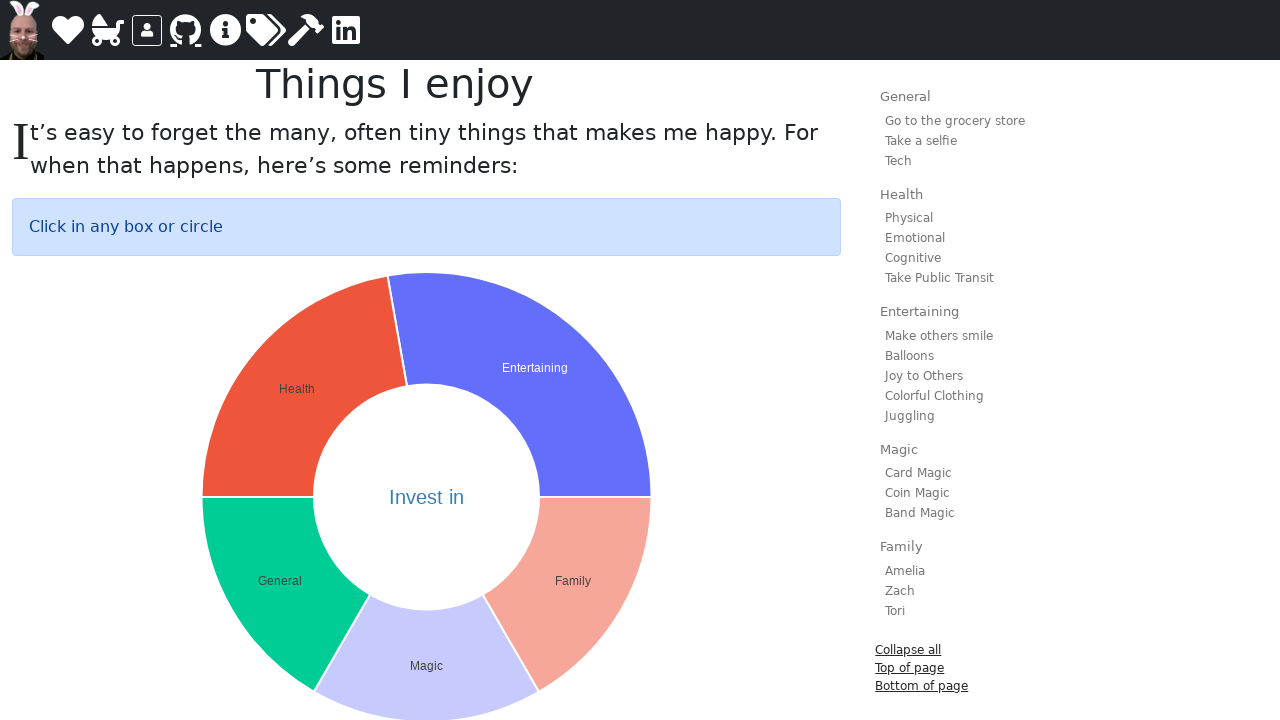

Waited 500ms for sunburst prompt text to update
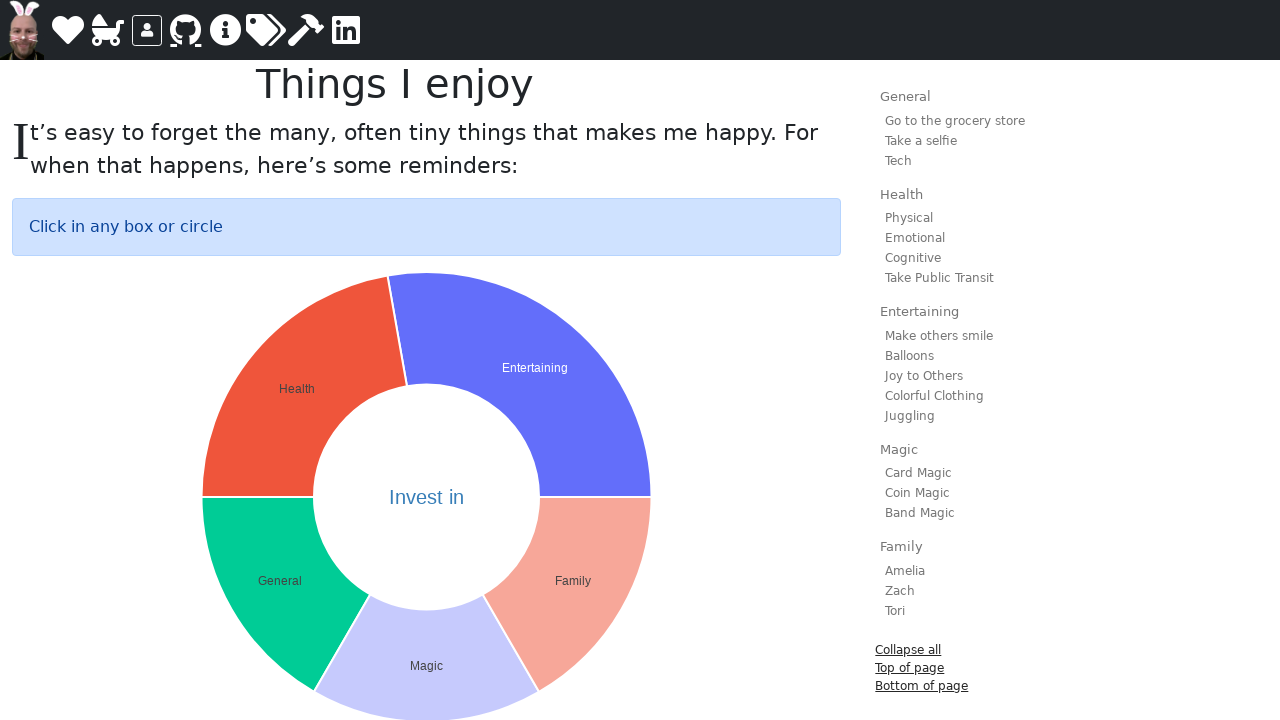

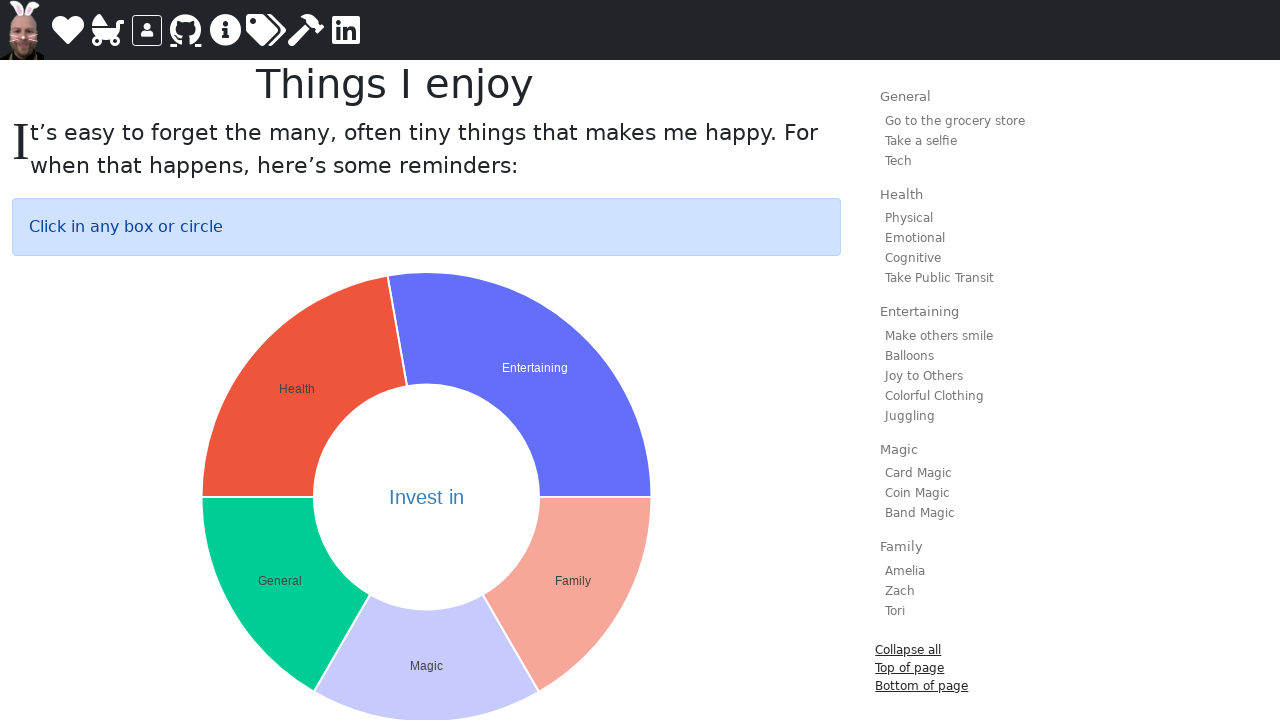